Waits for a price to reach $100, then books the item and solves a mathematical captcha to complete the submission

Starting URL: http://suninjuly.github.io/explicit_wait2.html

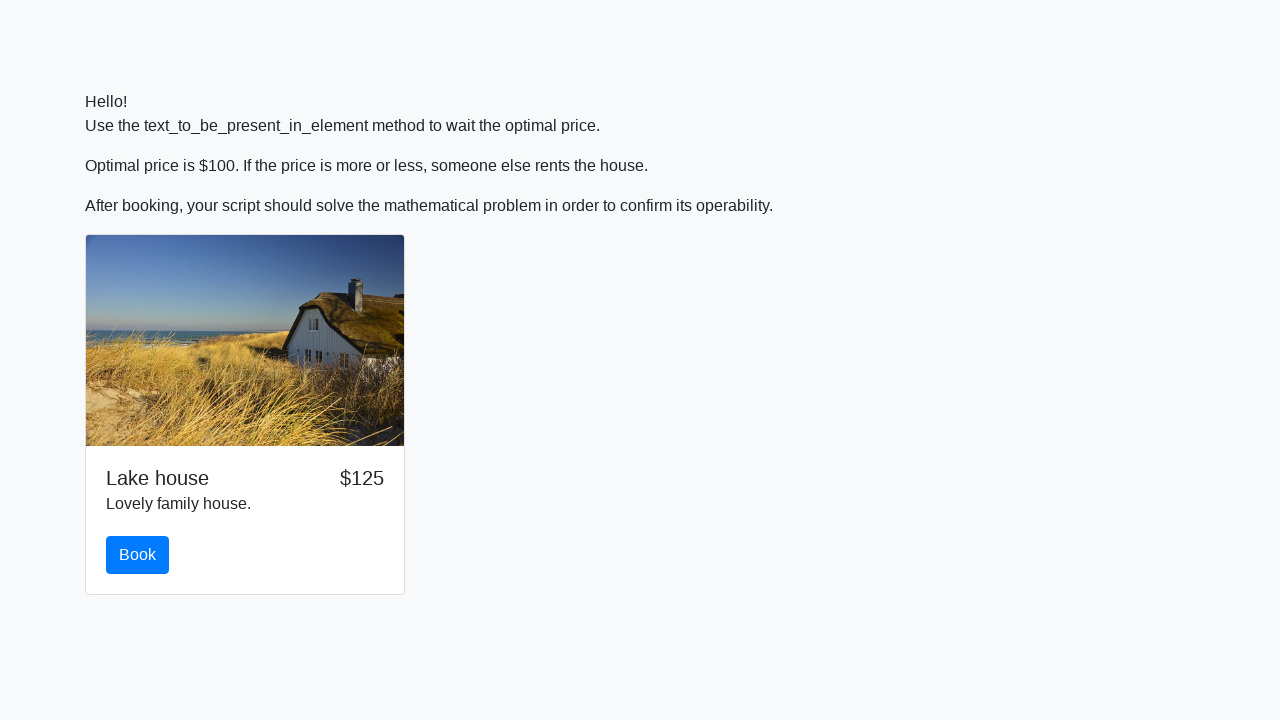

Waited for price to reach $100
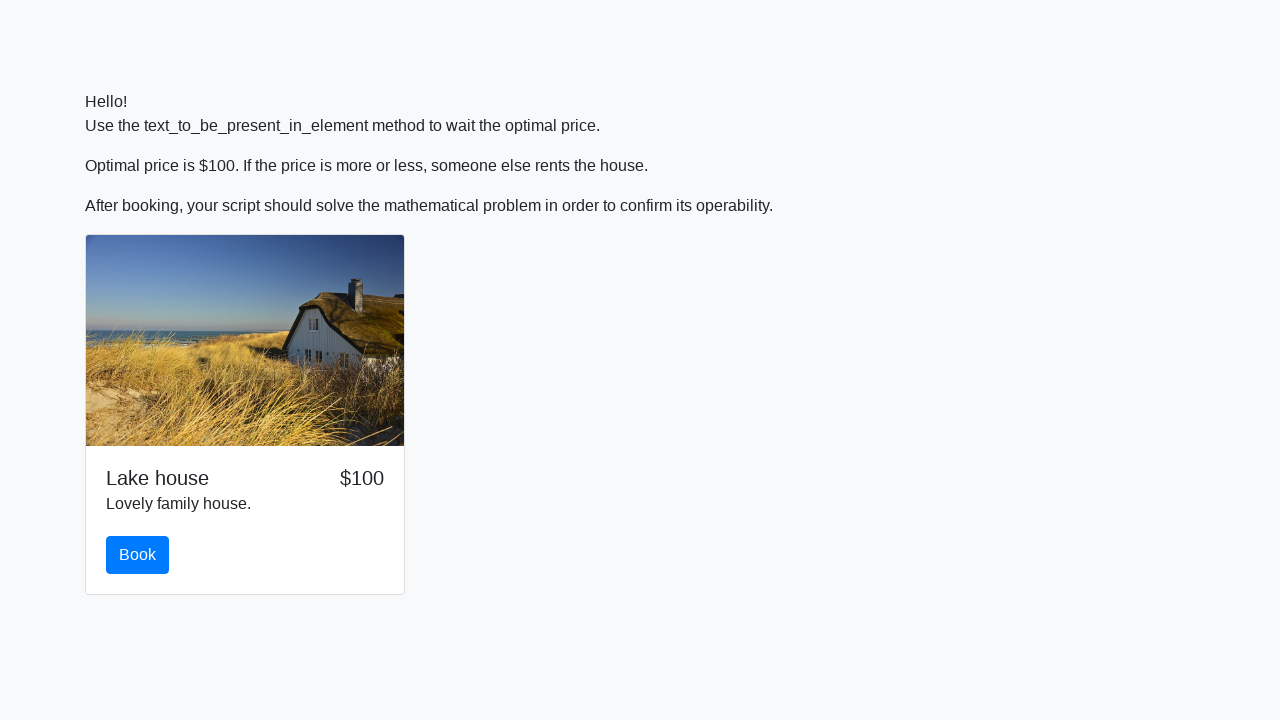

Clicked the book button at (138, 555) on #book
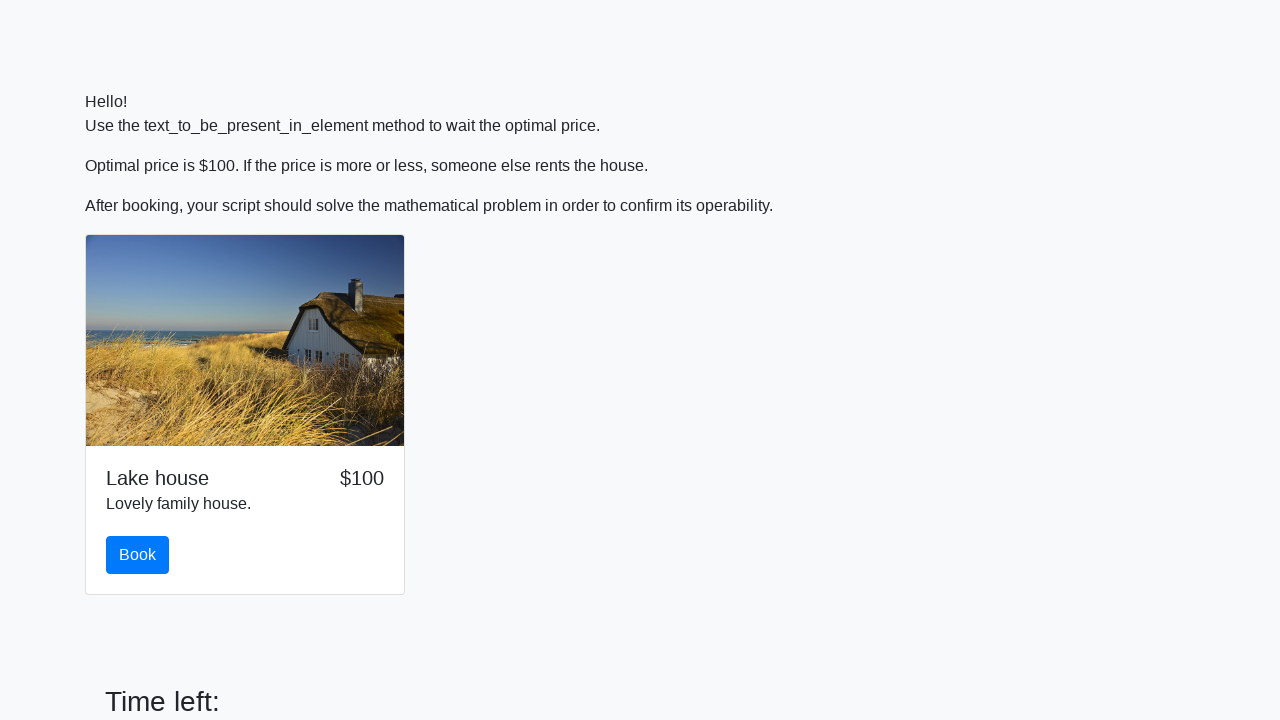

Scrolled submit button into view
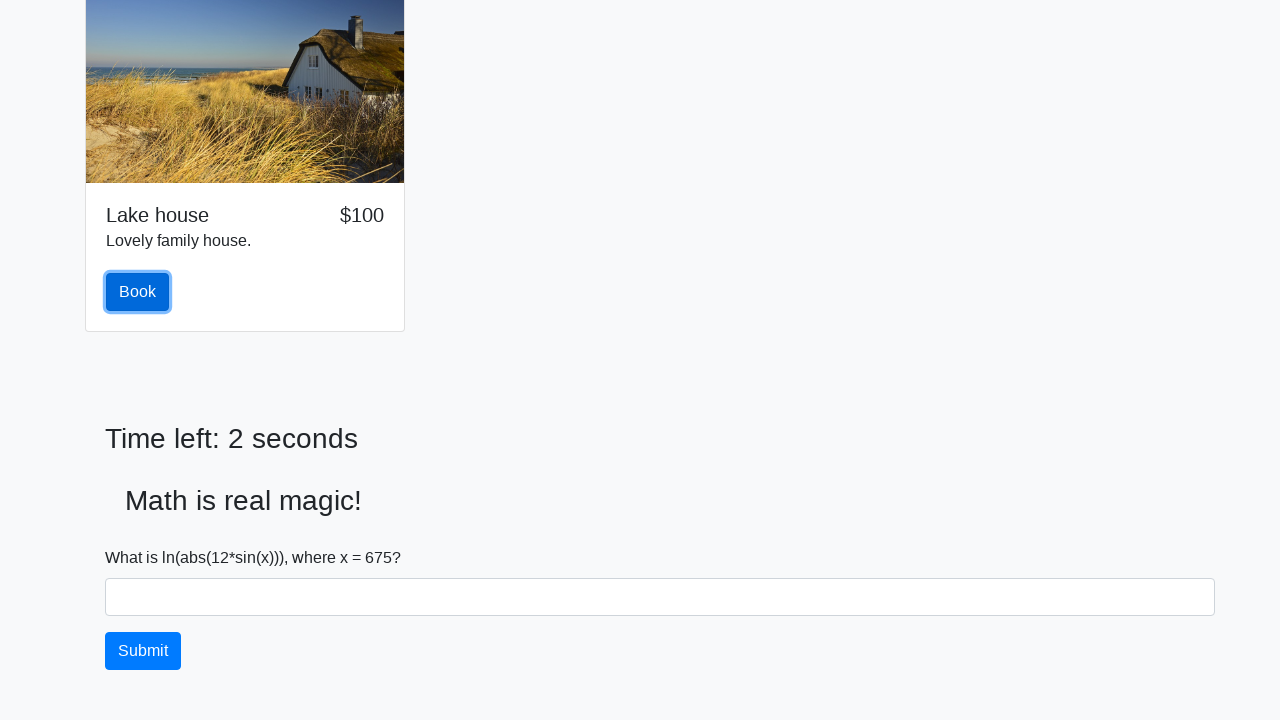

Retrieved x value from math problem: 675
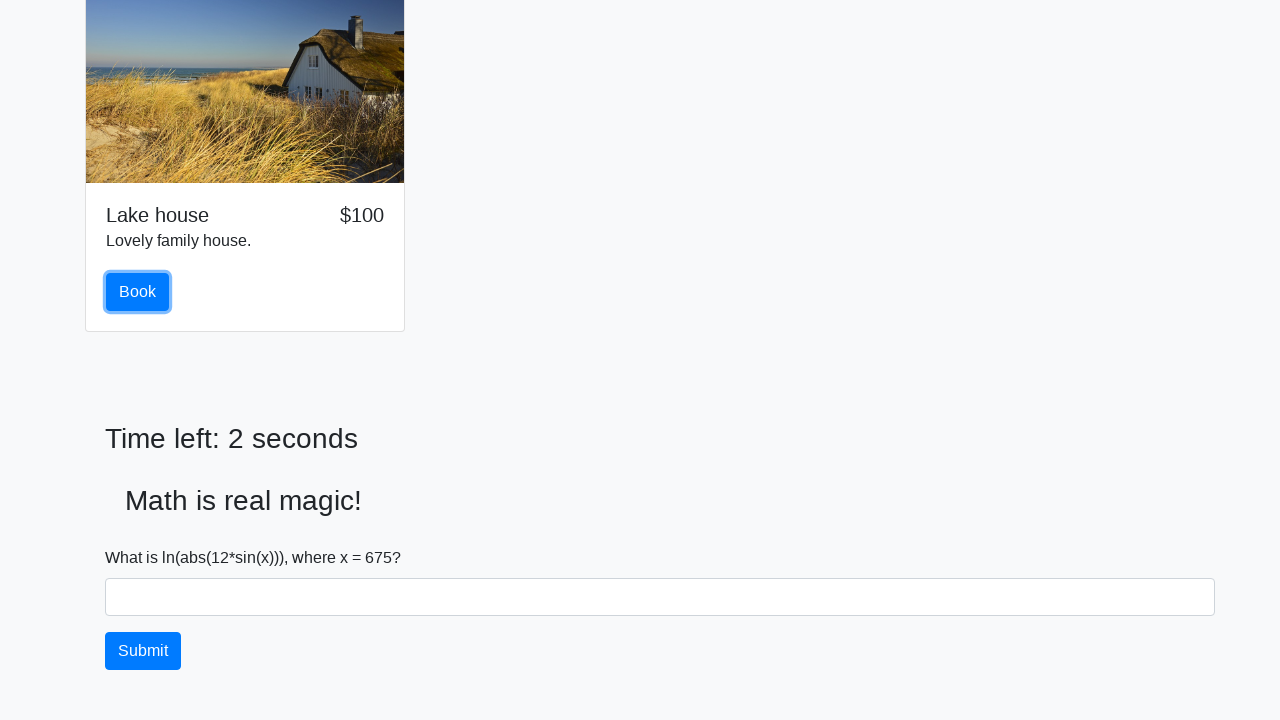

Filled answer field with calculated value: 1.6365740222091283 on #answer
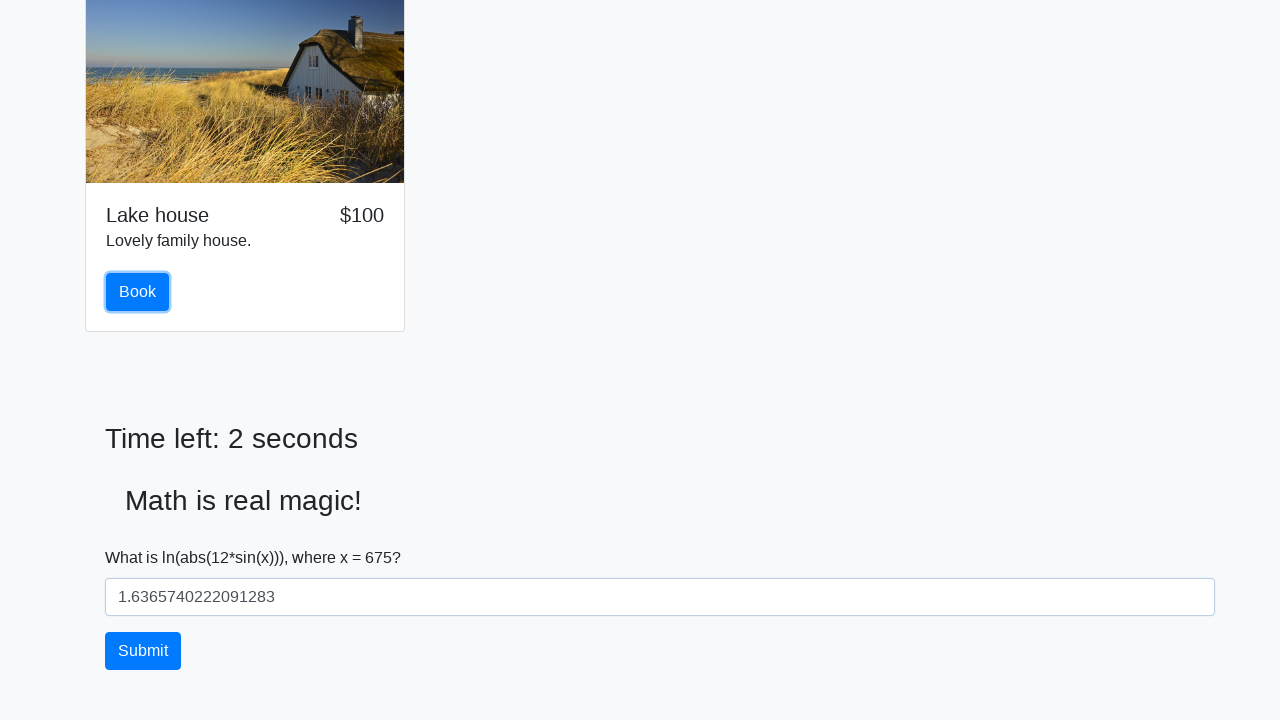

Clicked submit button to complete the form at (143, 651) on button[type='submit']
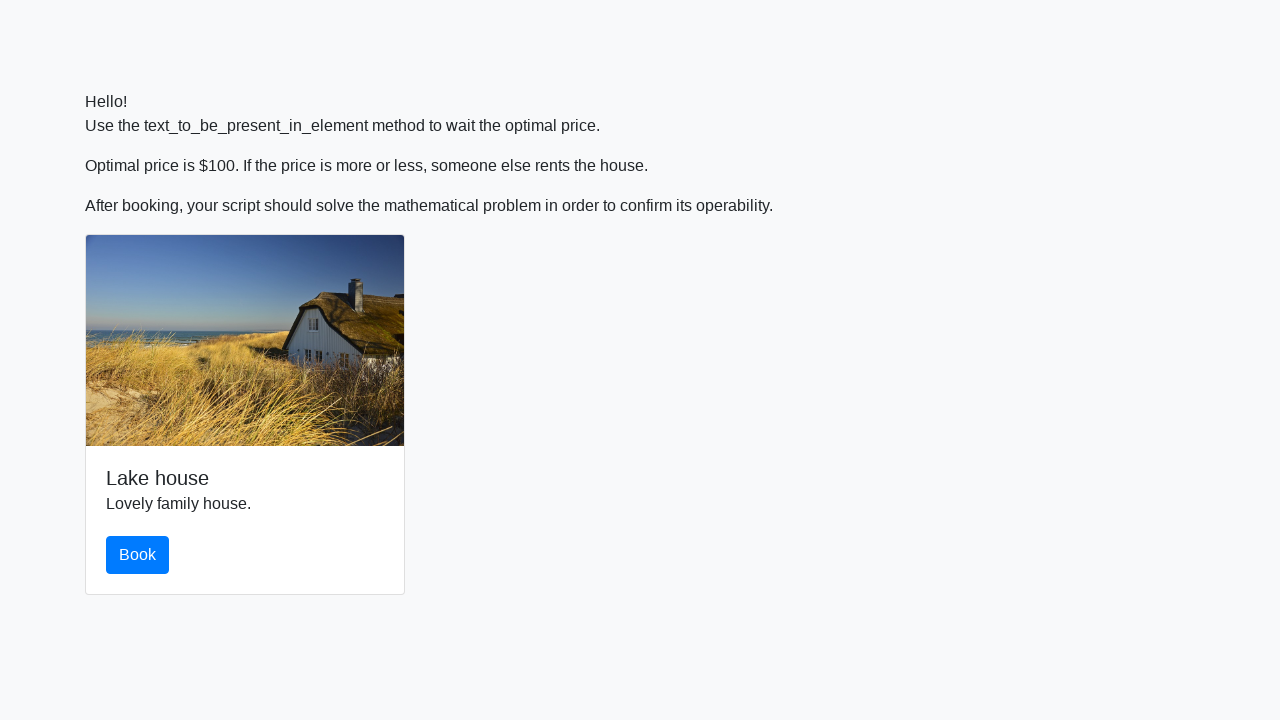

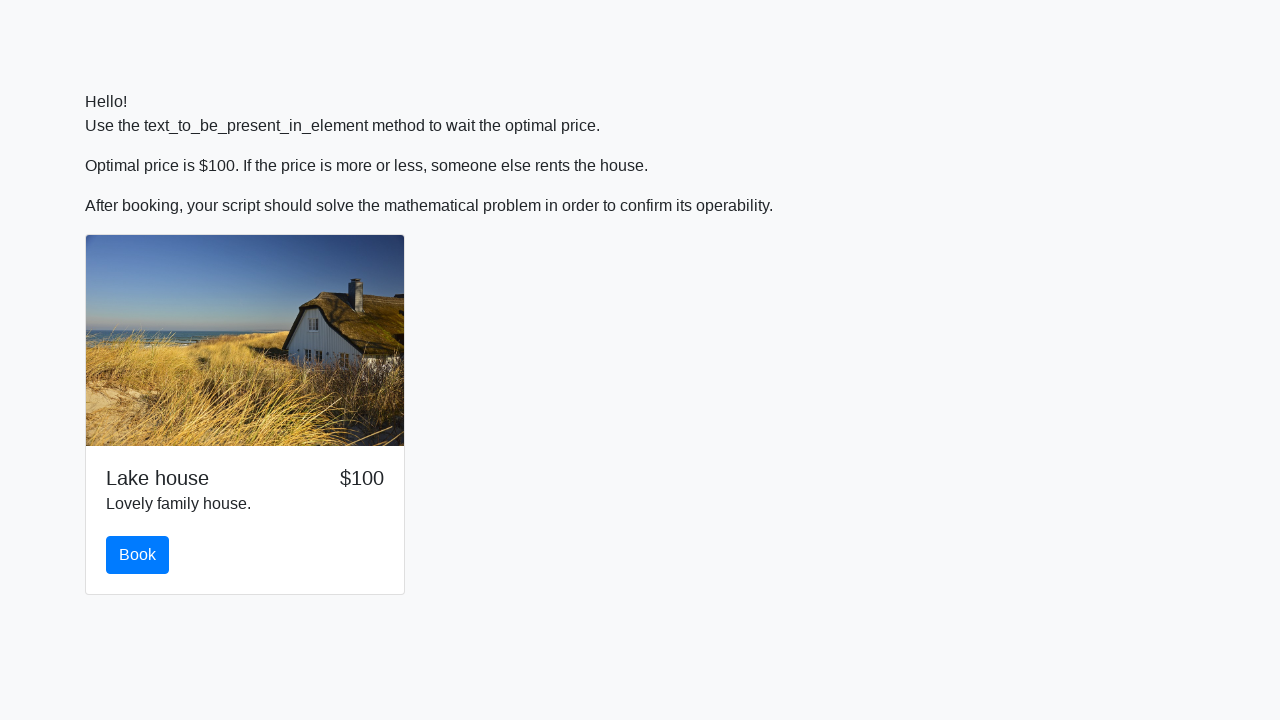